Tests pagination navigation on a book catalog website by waiting for book listings to load and clicking through to the next page of results.

Starting URL: https://books.toscrape.com/

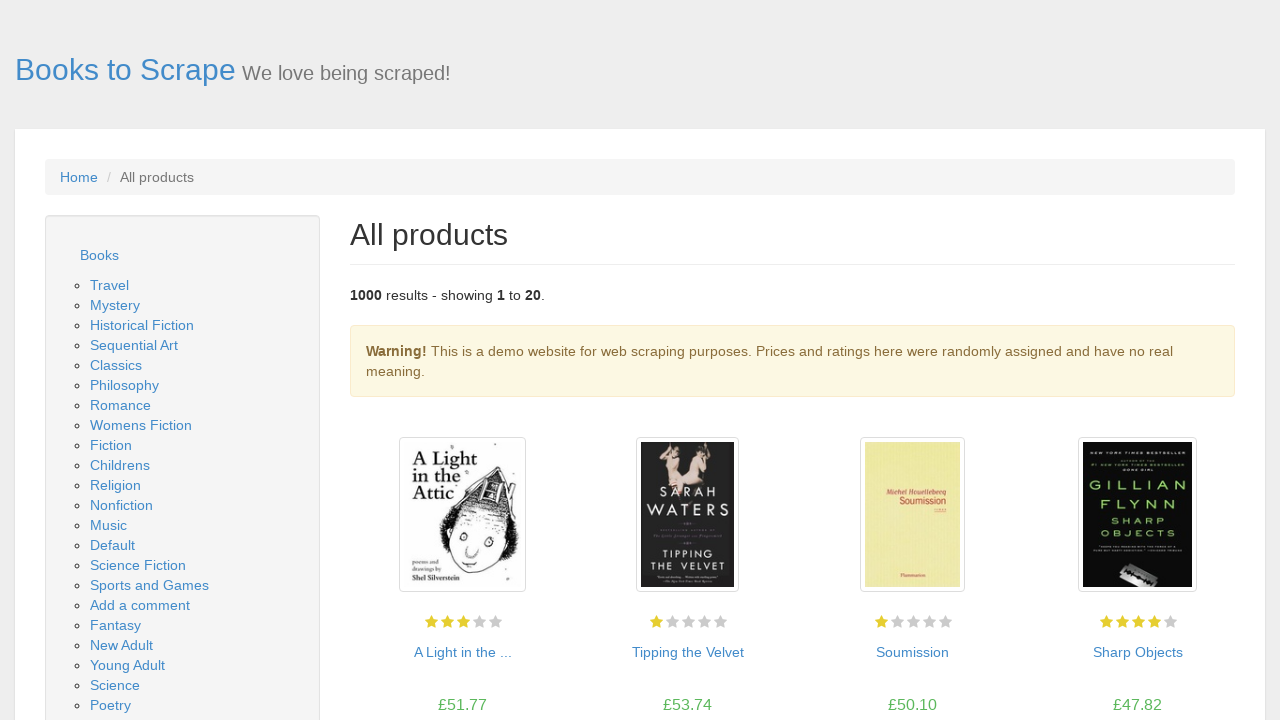

Waited for book listings to load on the first page
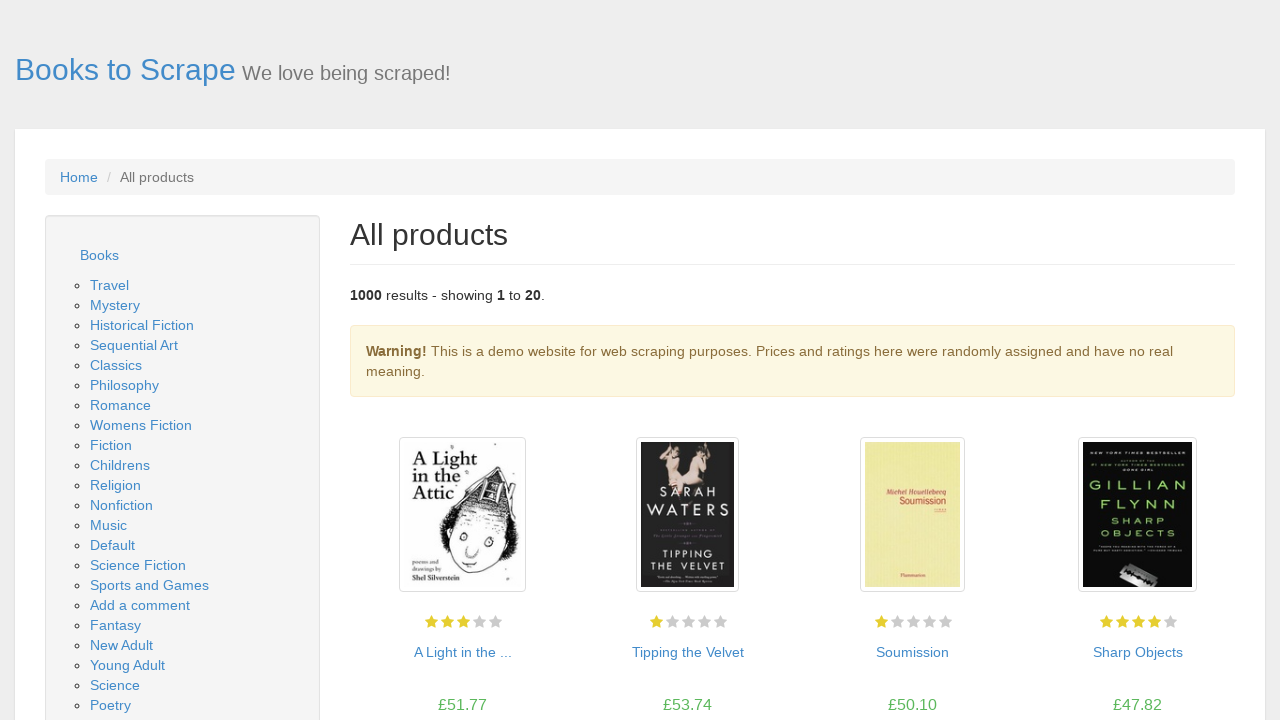

Located all book product pods on the page
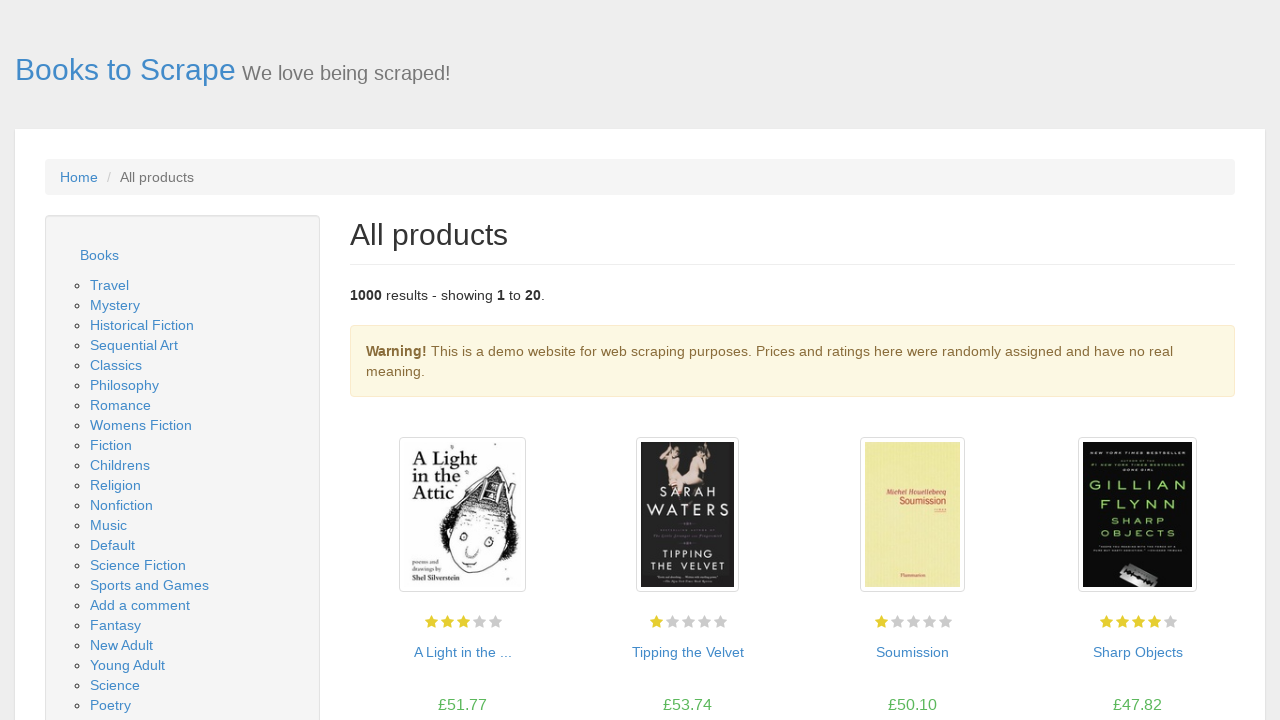

Verified that books are displayed (count > 0)
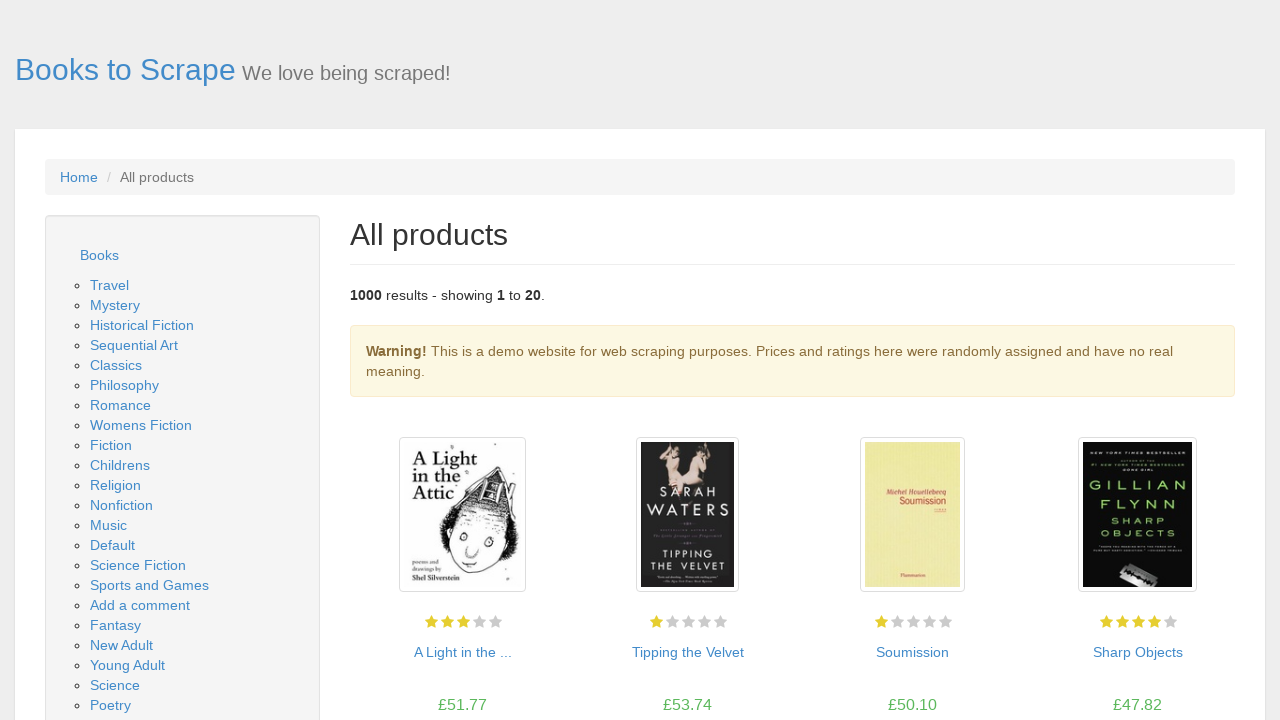

Clicked next page button to navigate to page 2 at (1206, 654) on .next a
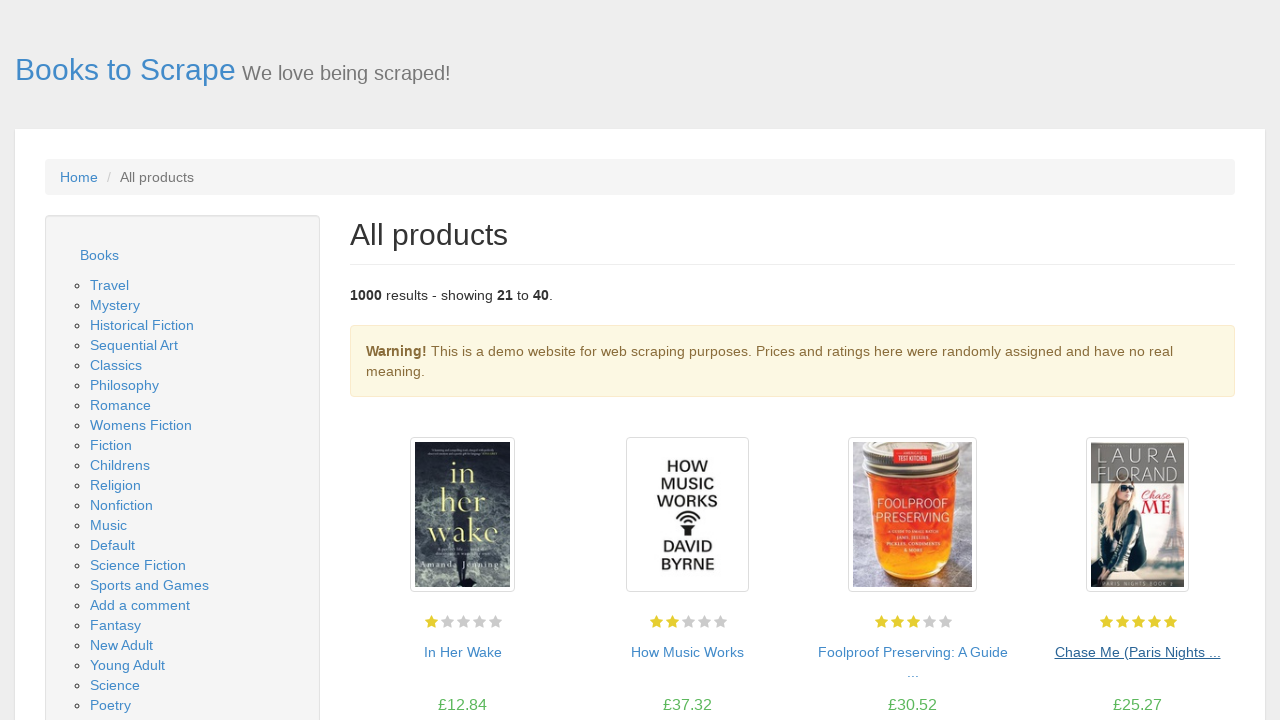

Waited for book listings to load on page 2
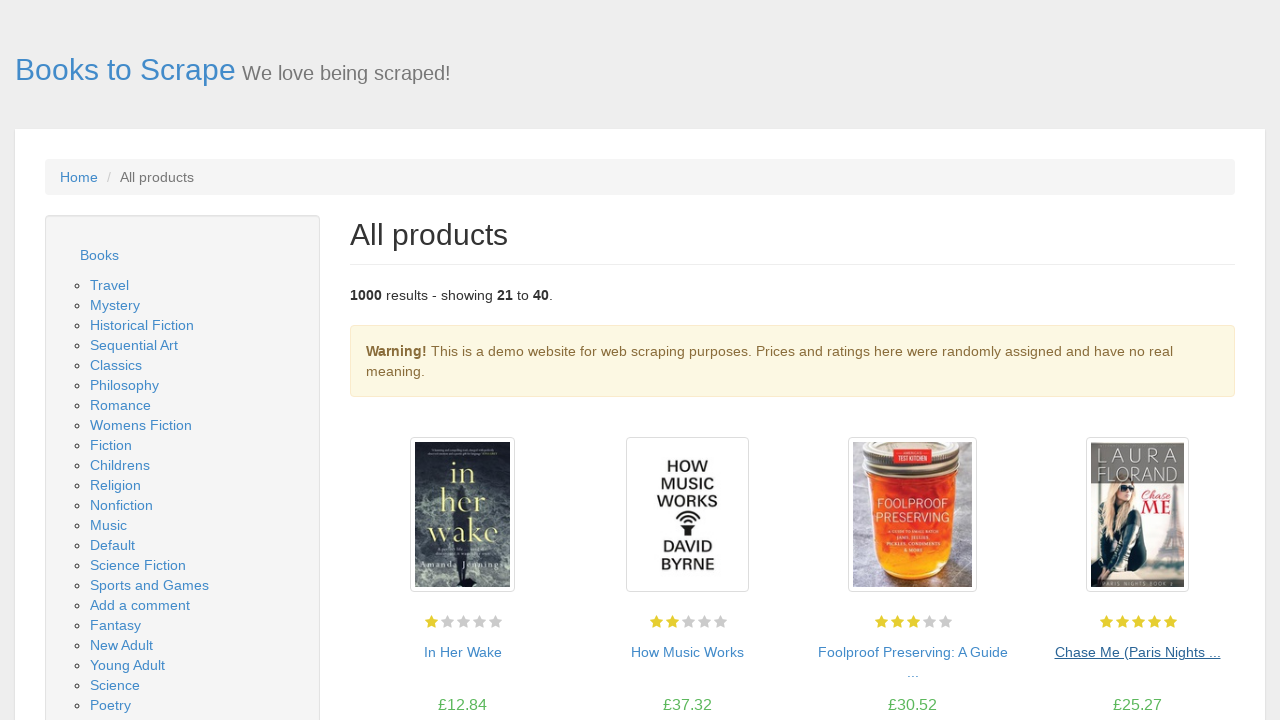

Clicked next page button to navigate to page 3 at (1206, 654) on .next a
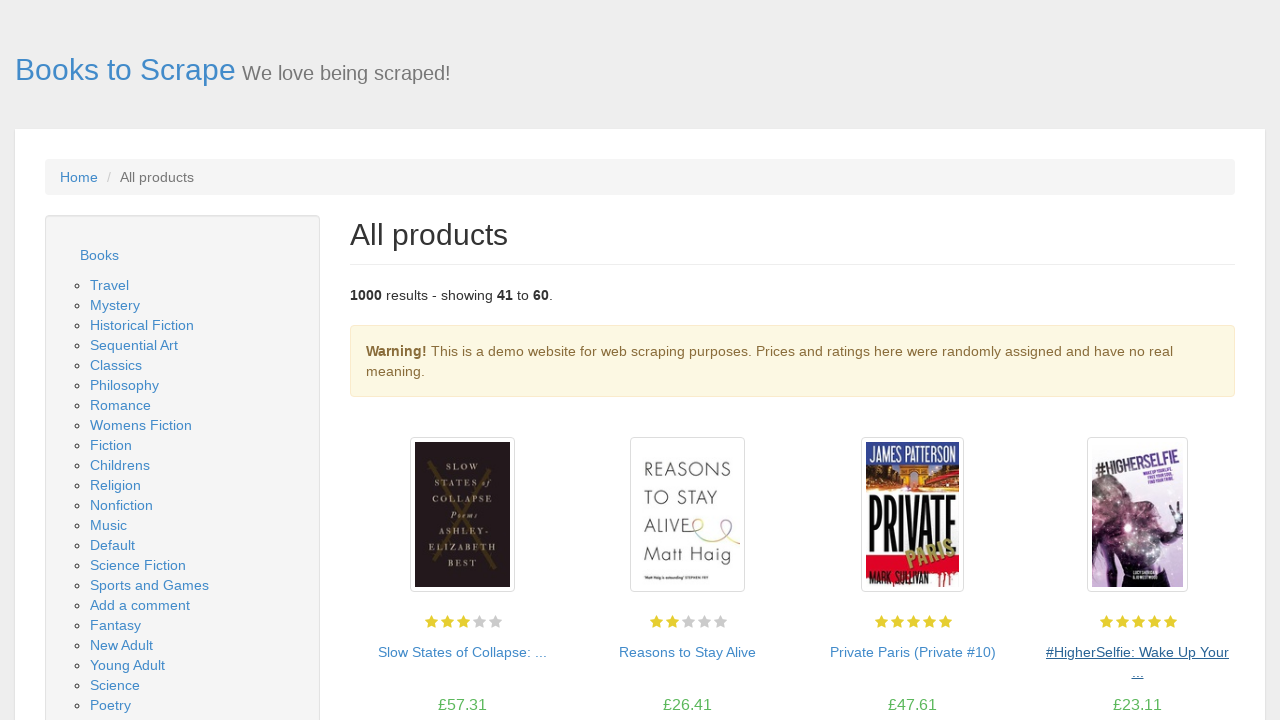

Waited for book listings to load on page 3
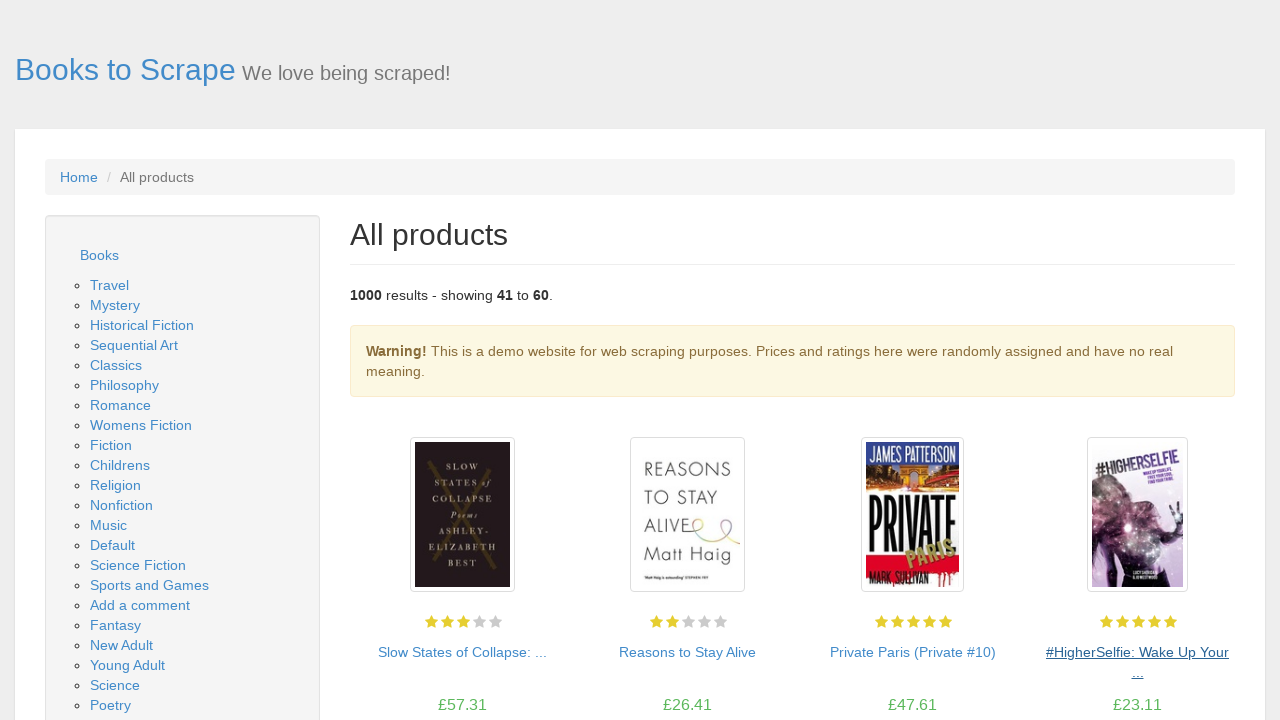

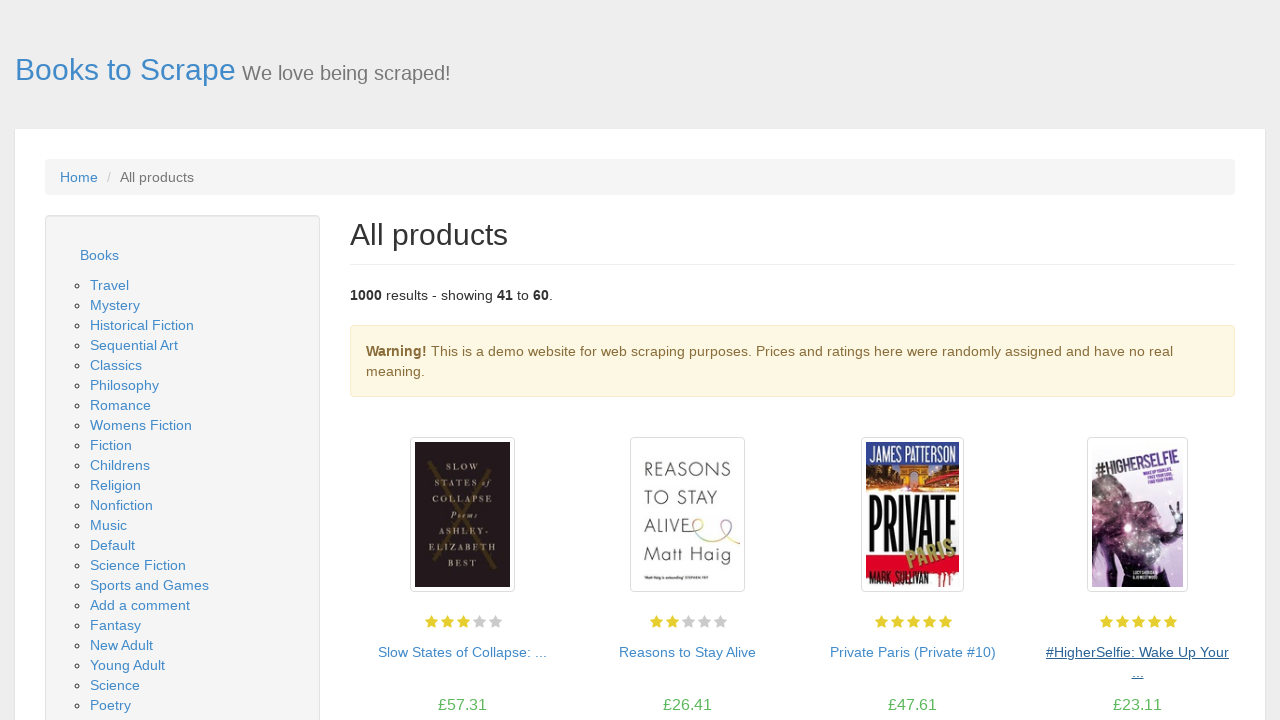